Tests the disappearing elements page by navigating to it and refreshing until the element count changes

Starting URL: https://the-internet.herokuapp.com/

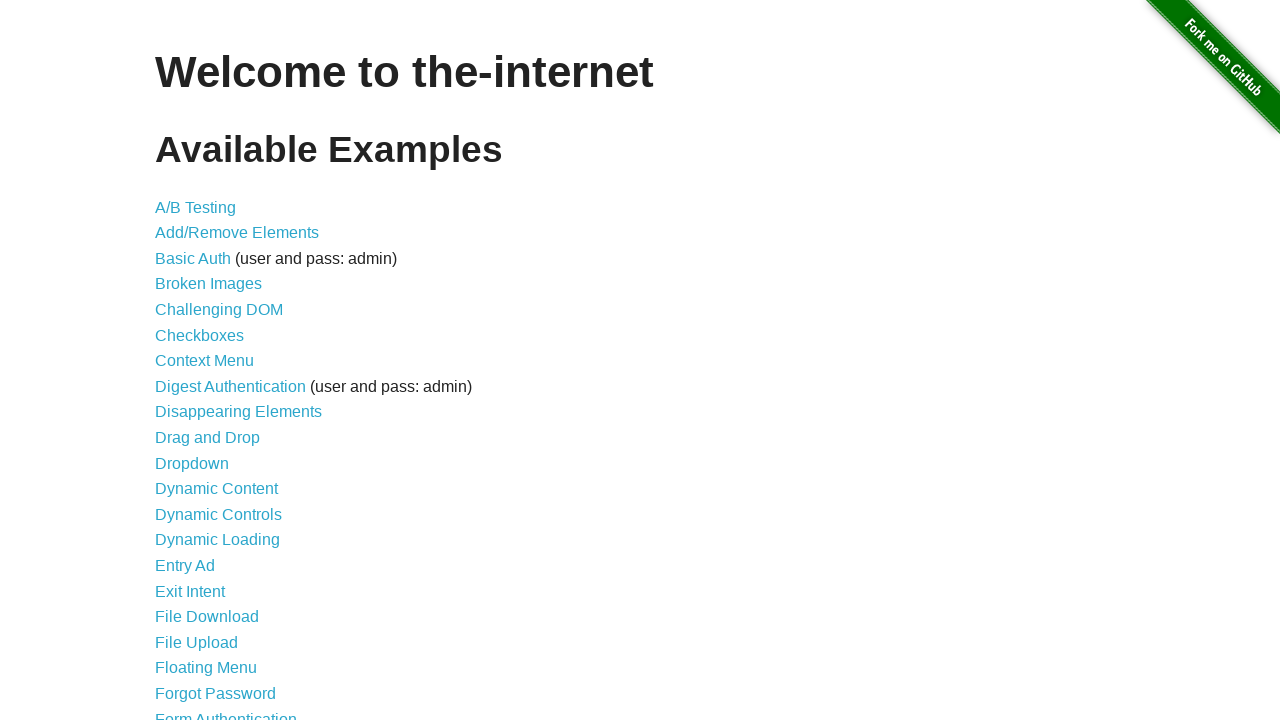

Clicked on Disappearing Elements link at (238, 412) on text=Disappearing Elements
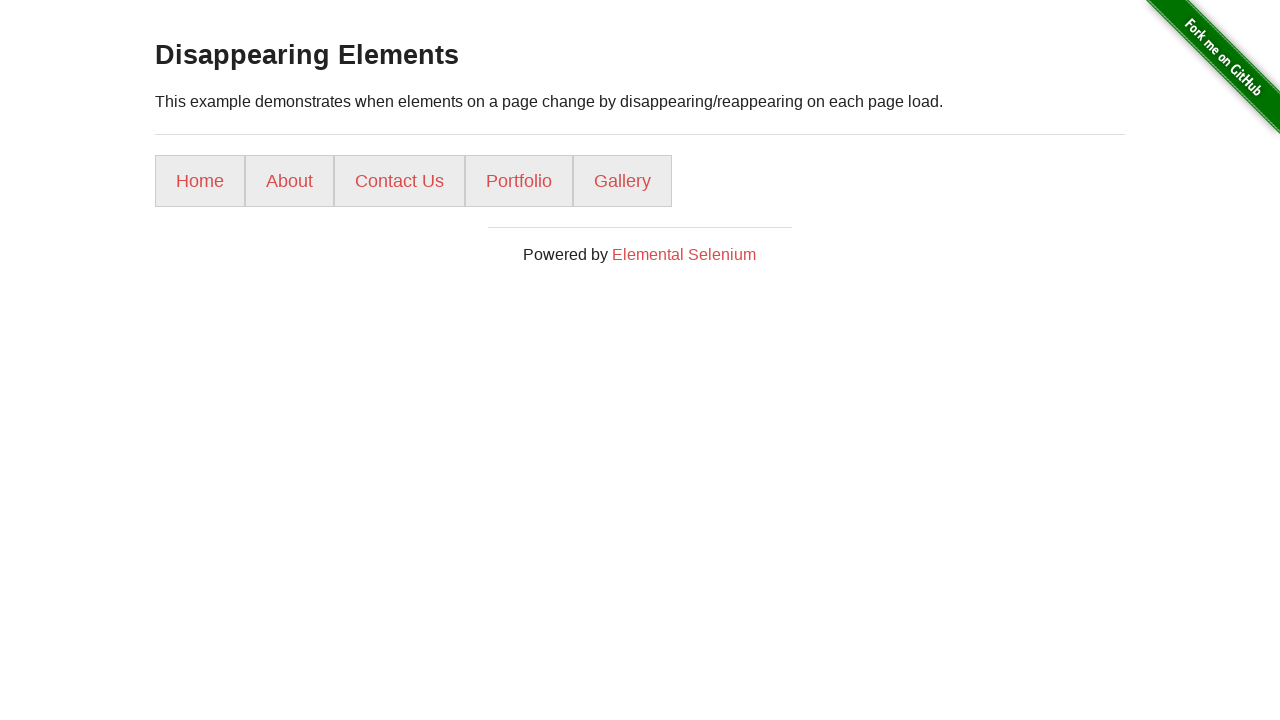

Waited for elements to load on disappearing elements page
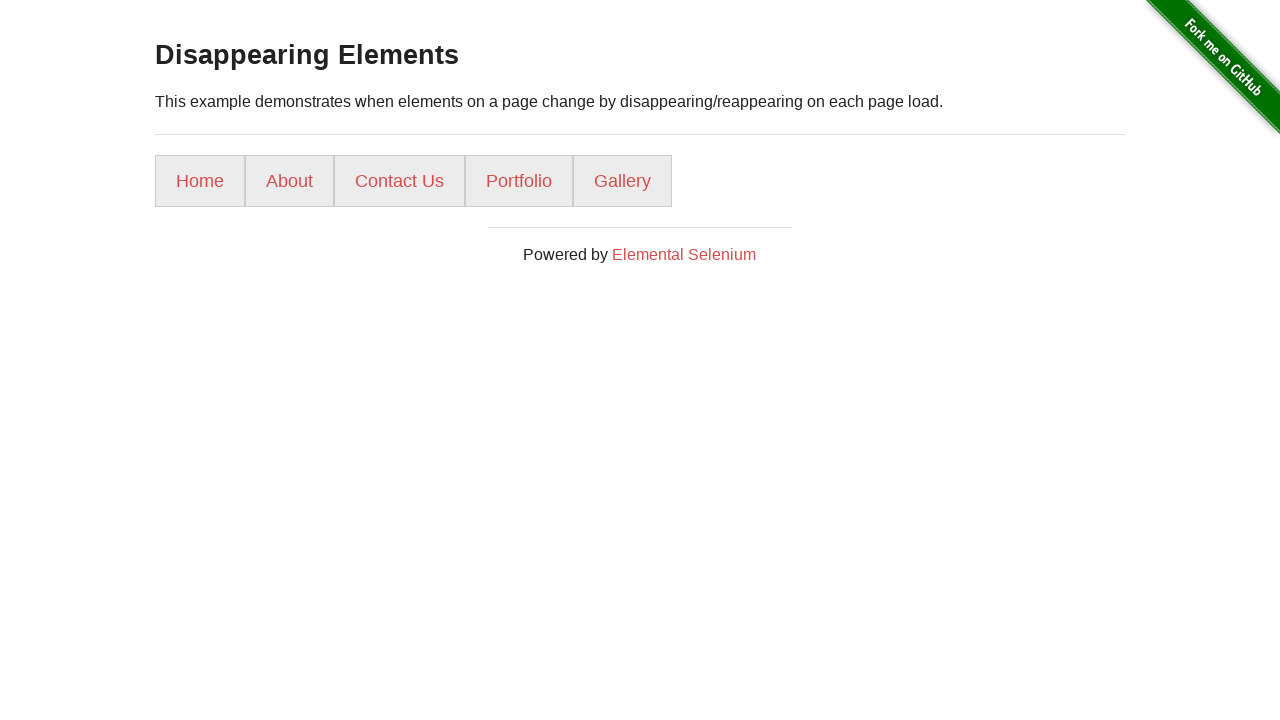

Retrieved initial element count: 5 elements found
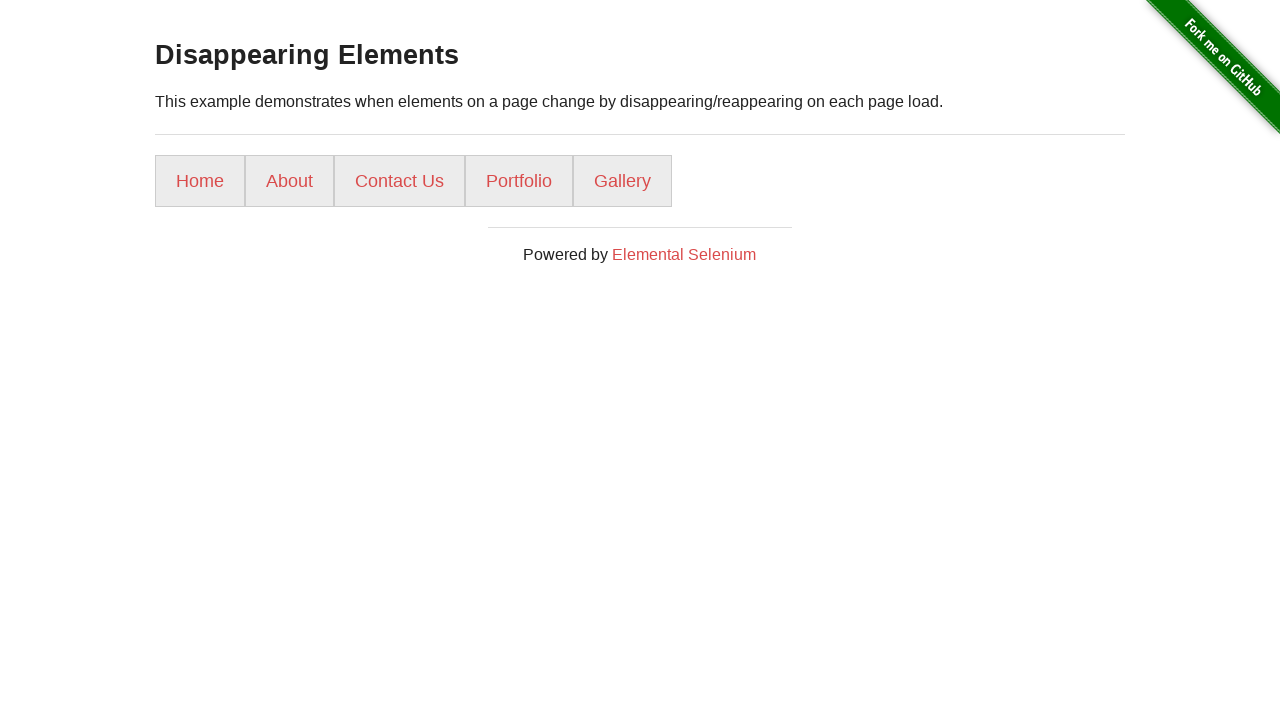

Refreshed the page to observe disappearing elements behavior
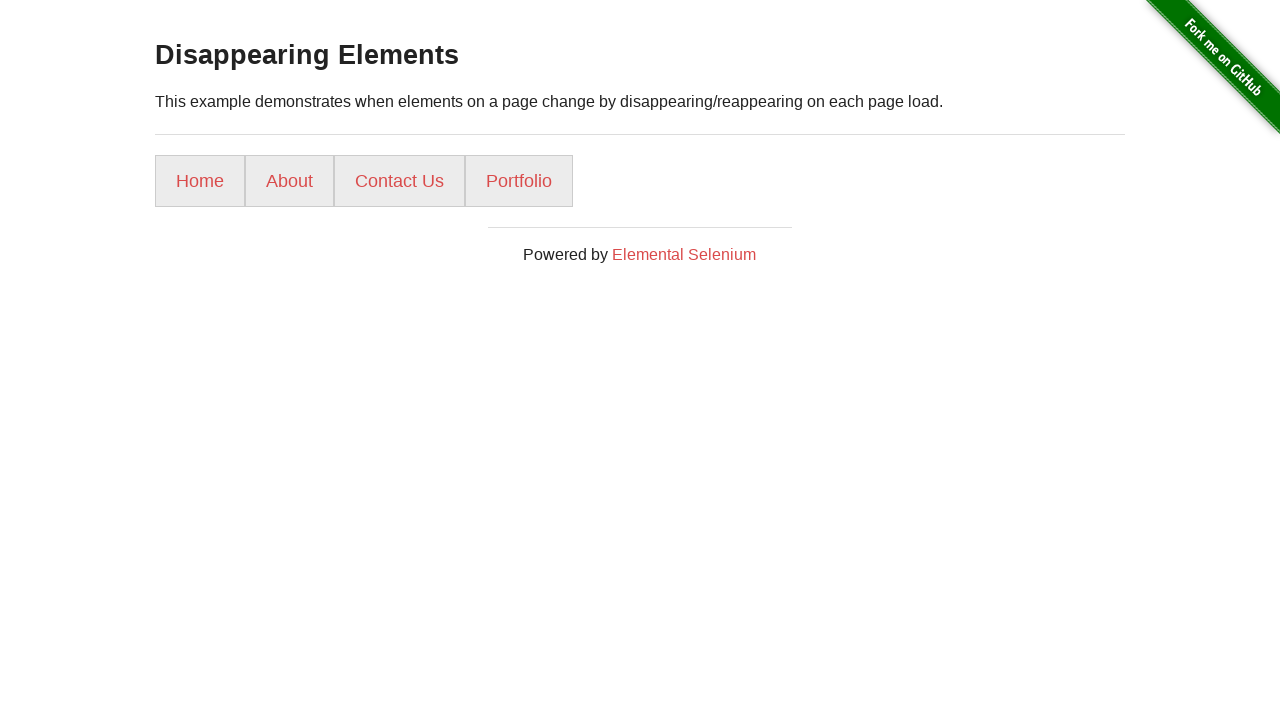

Waited for elements to load after page refresh
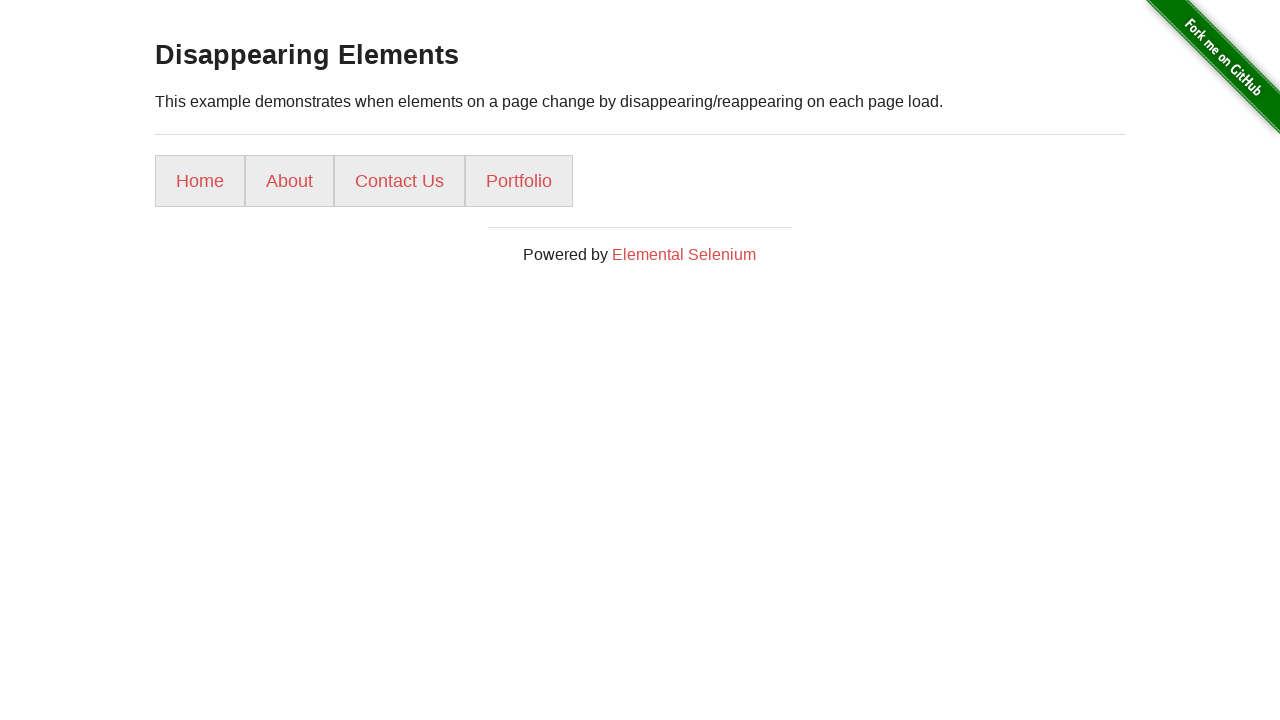

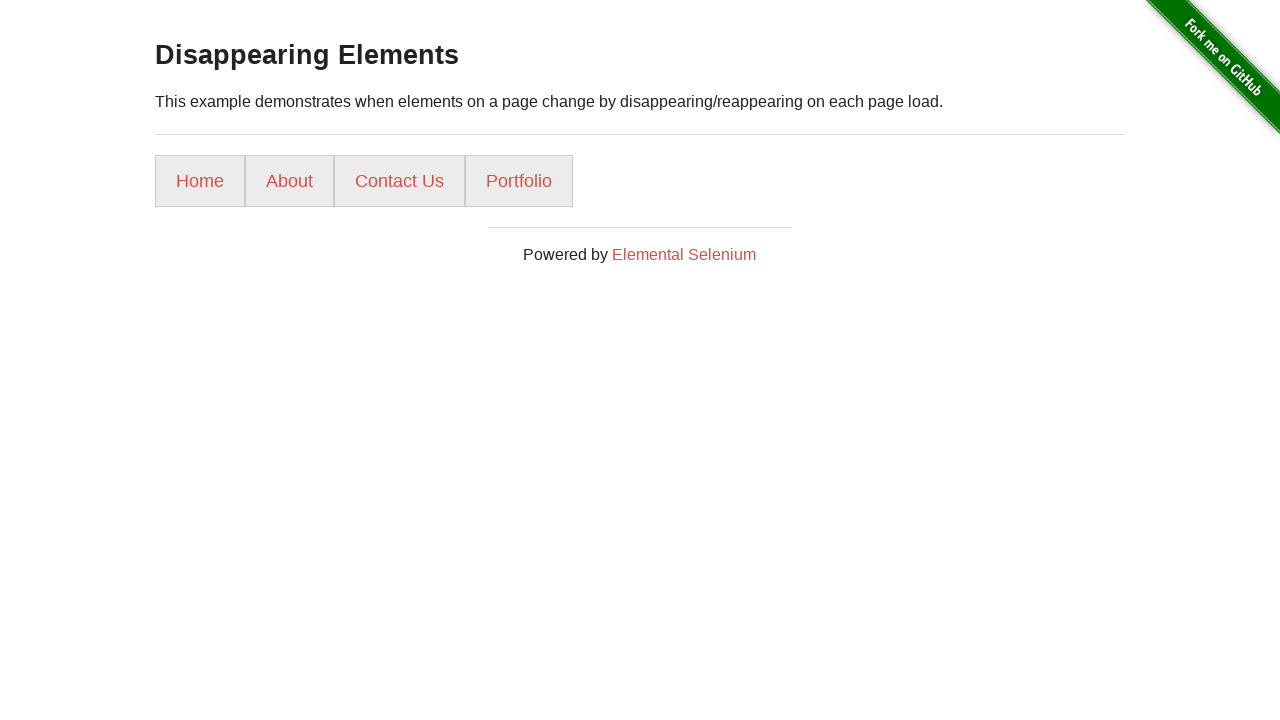